Tests auto-suggest dropdown functionality by typing a partial country name "Ind", waiting for suggestions to appear, and selecting "India" from the dropdown list.

Starting URL: https://www.rahulshettyacademy.com/dropdownsPractise/#

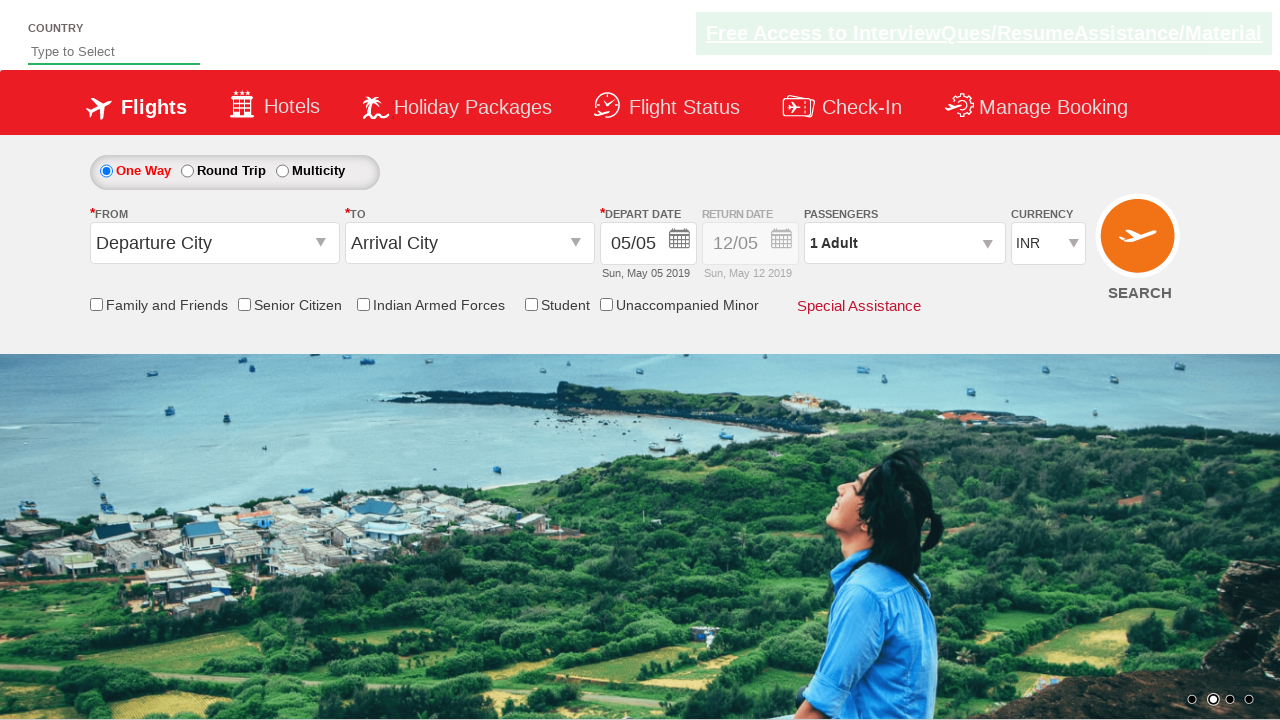

Typed 'Ind' in the autosuggest field to trigger dropdown on #autosuggest
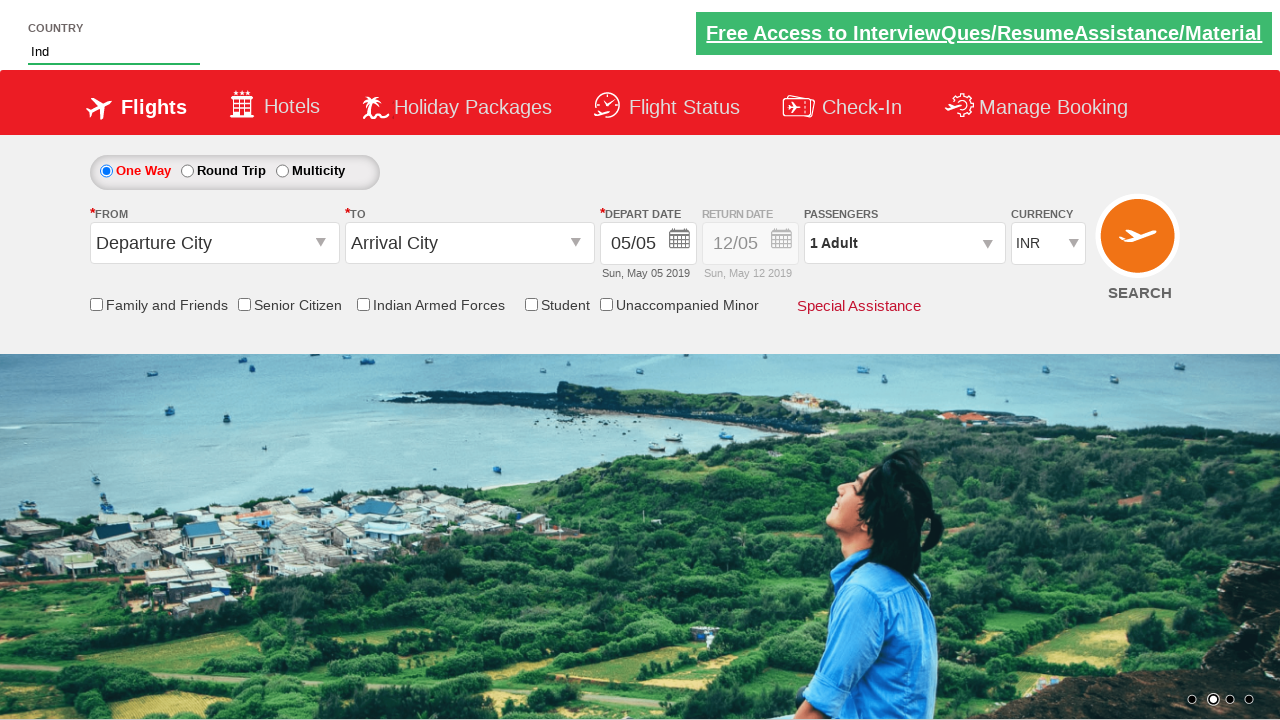

Waited for suggestion list to appear
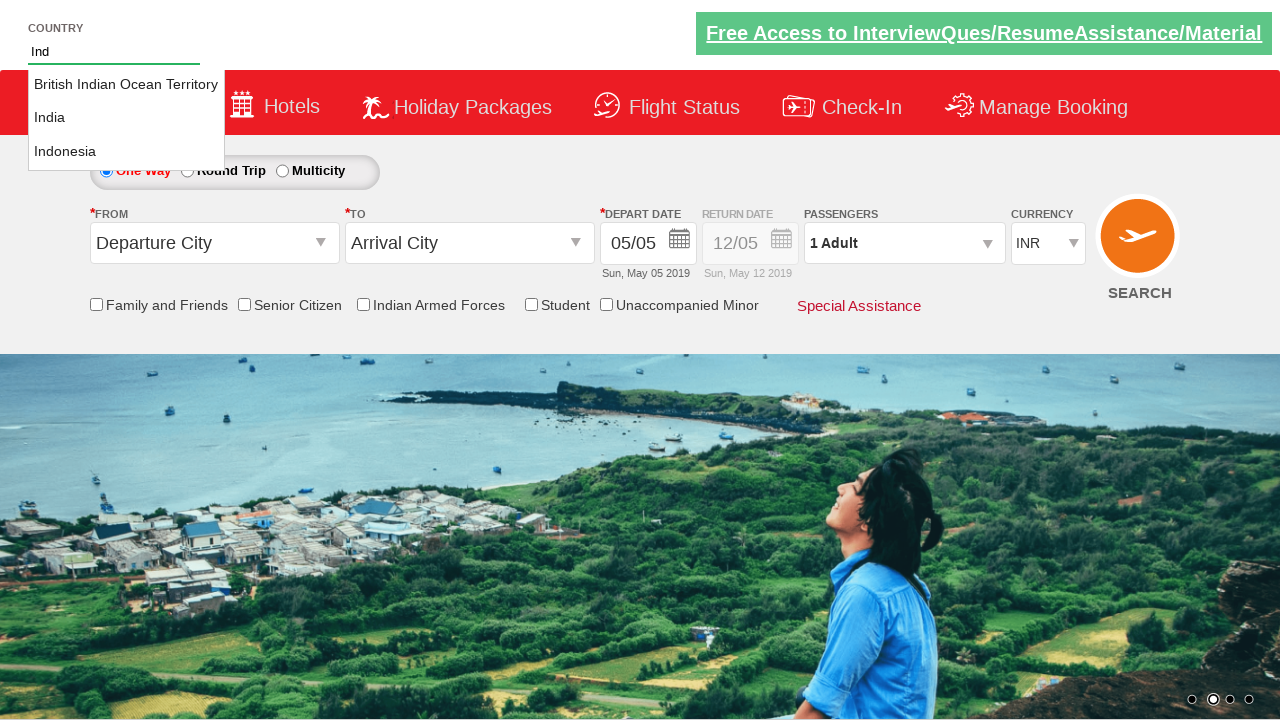

Located all suggestion items in dropdown
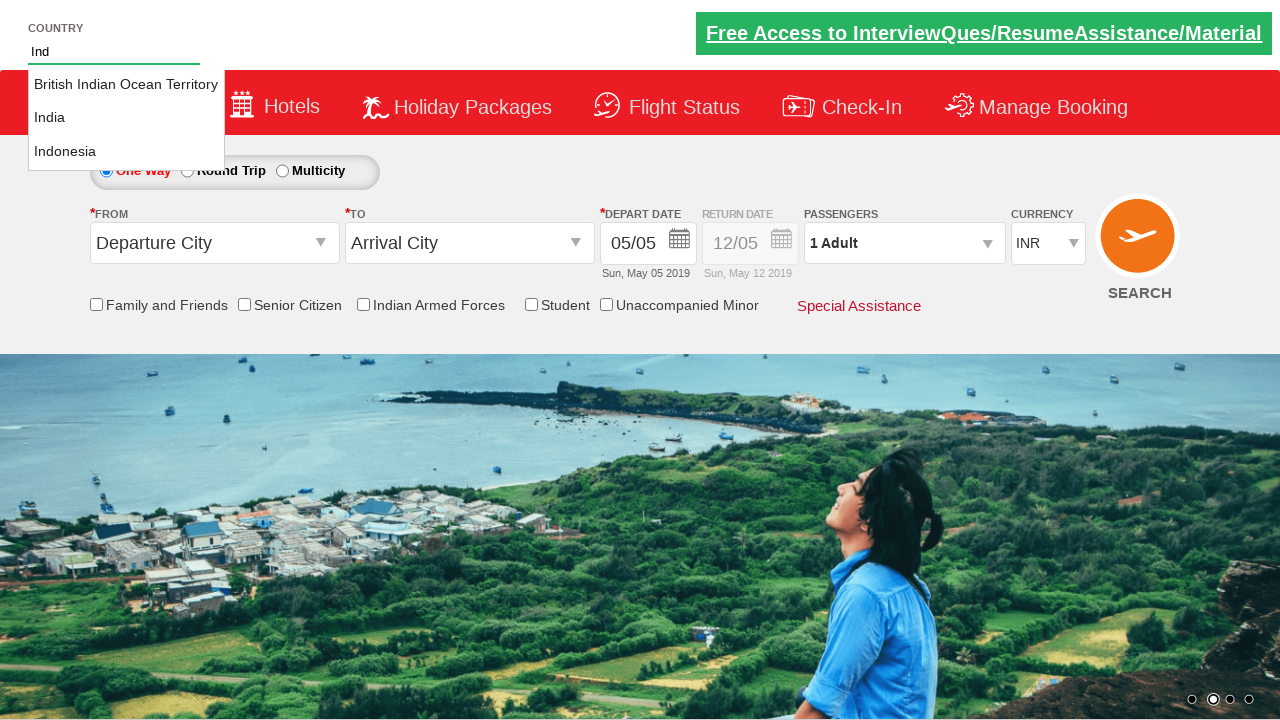

Found 3 suggestion items in dropdown
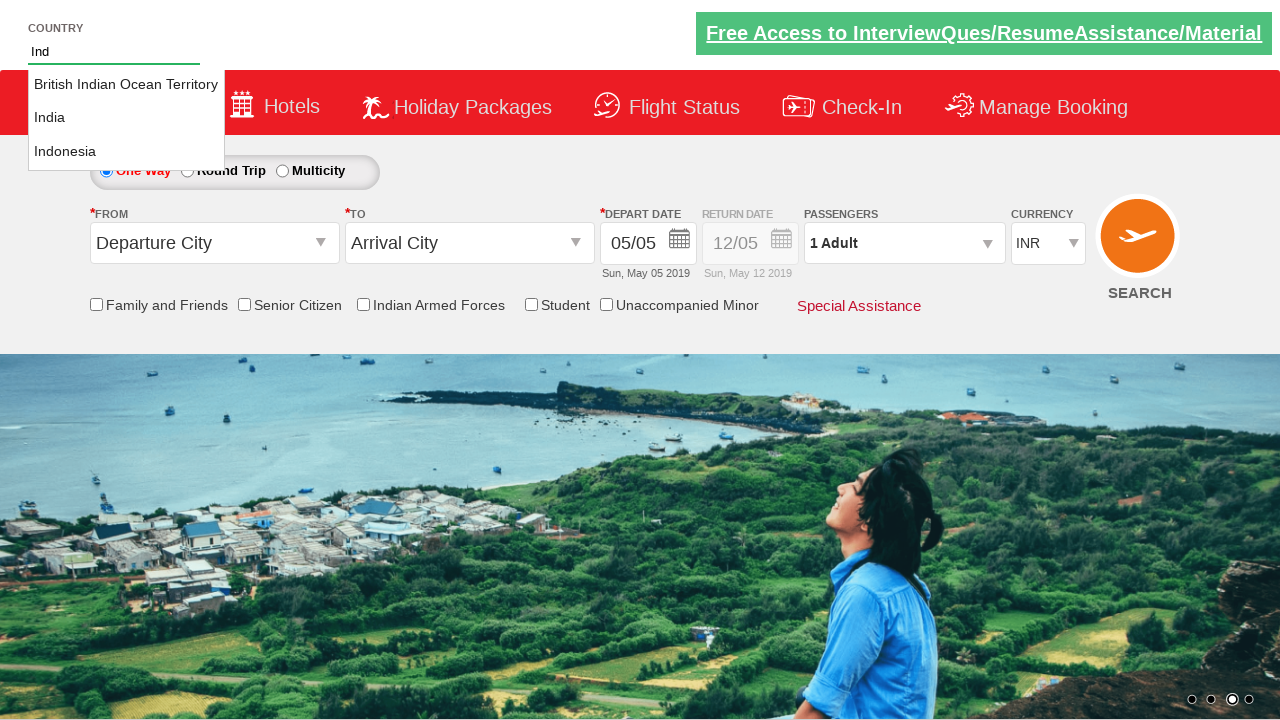

Clicked on 'India' option from the dropdown list at (126, 118) on ul#ui-id-1 li >> nth=1
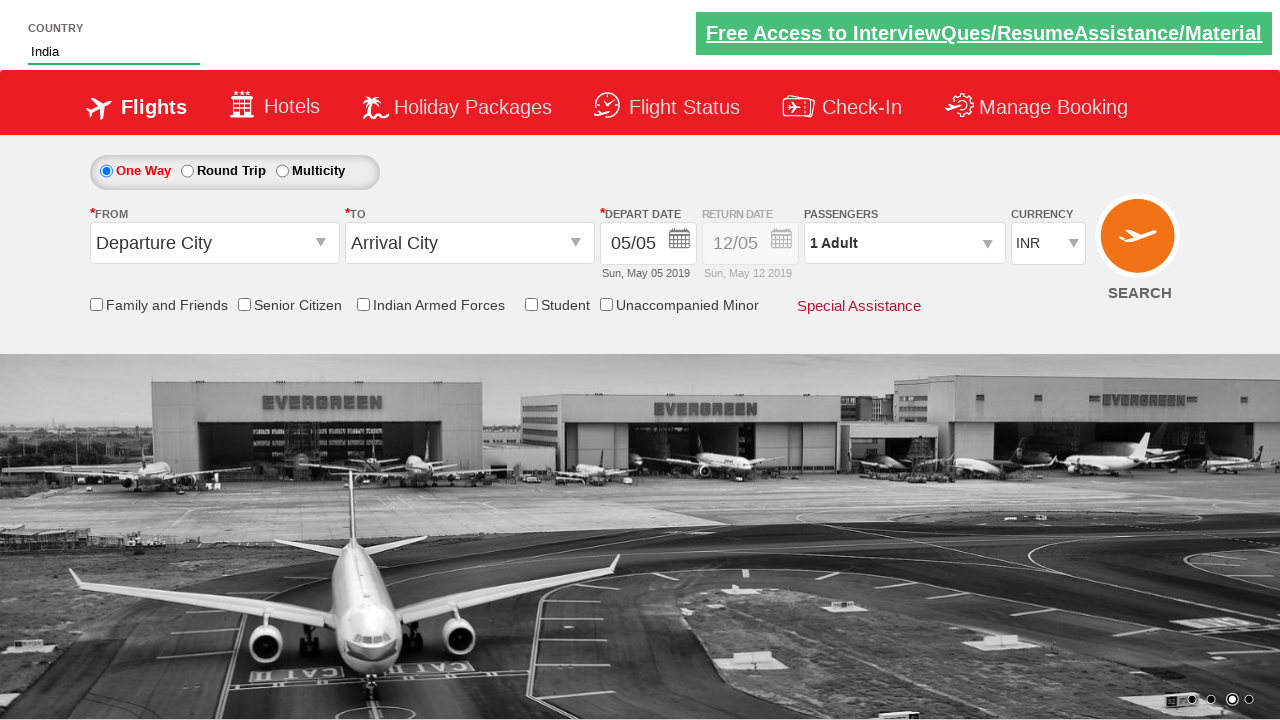

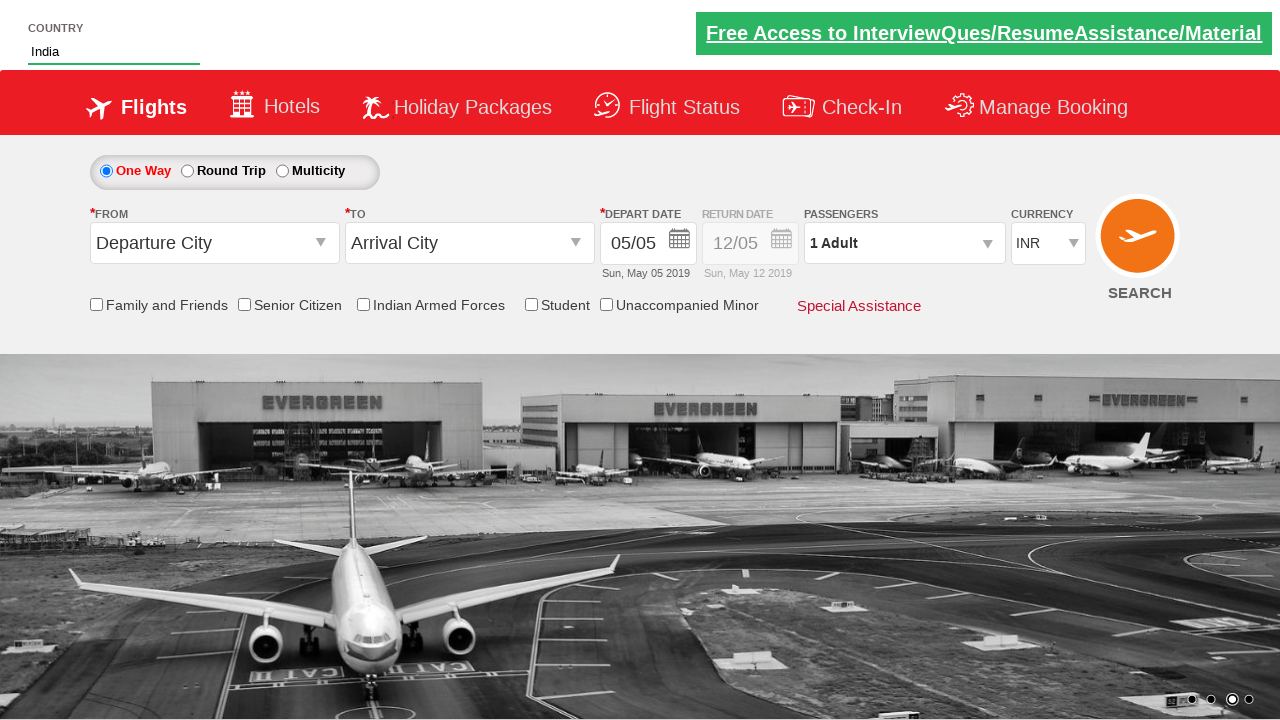